Verifies that there are exactly 3 radio button elements for gender selection

Starting URL: https://demoqa.com/automation-practice-form

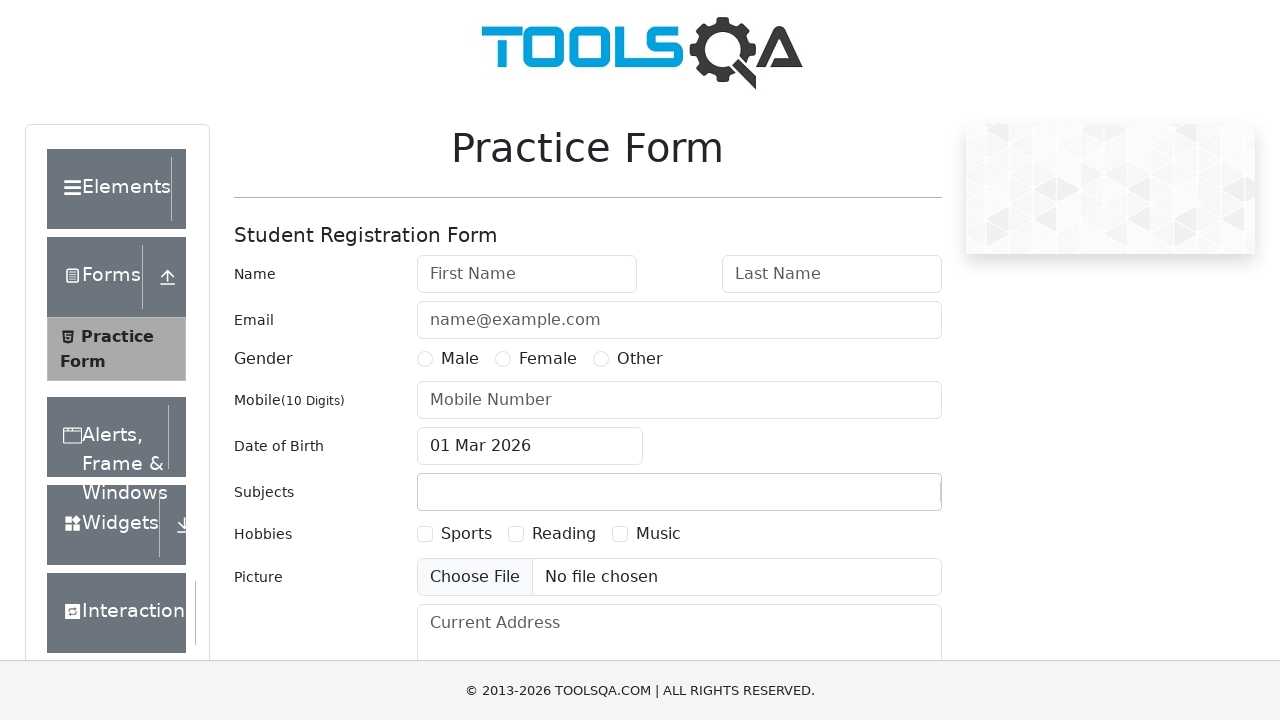

Navigated to automation practice form
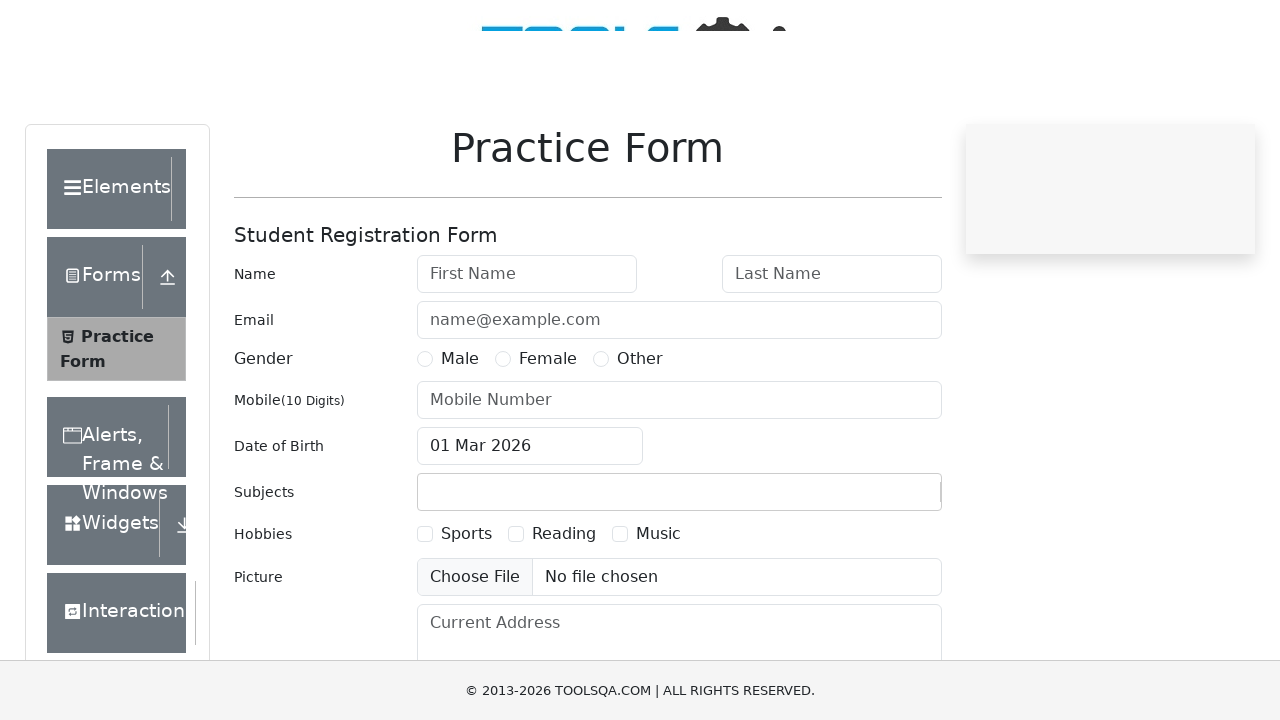

Located all radio button elements
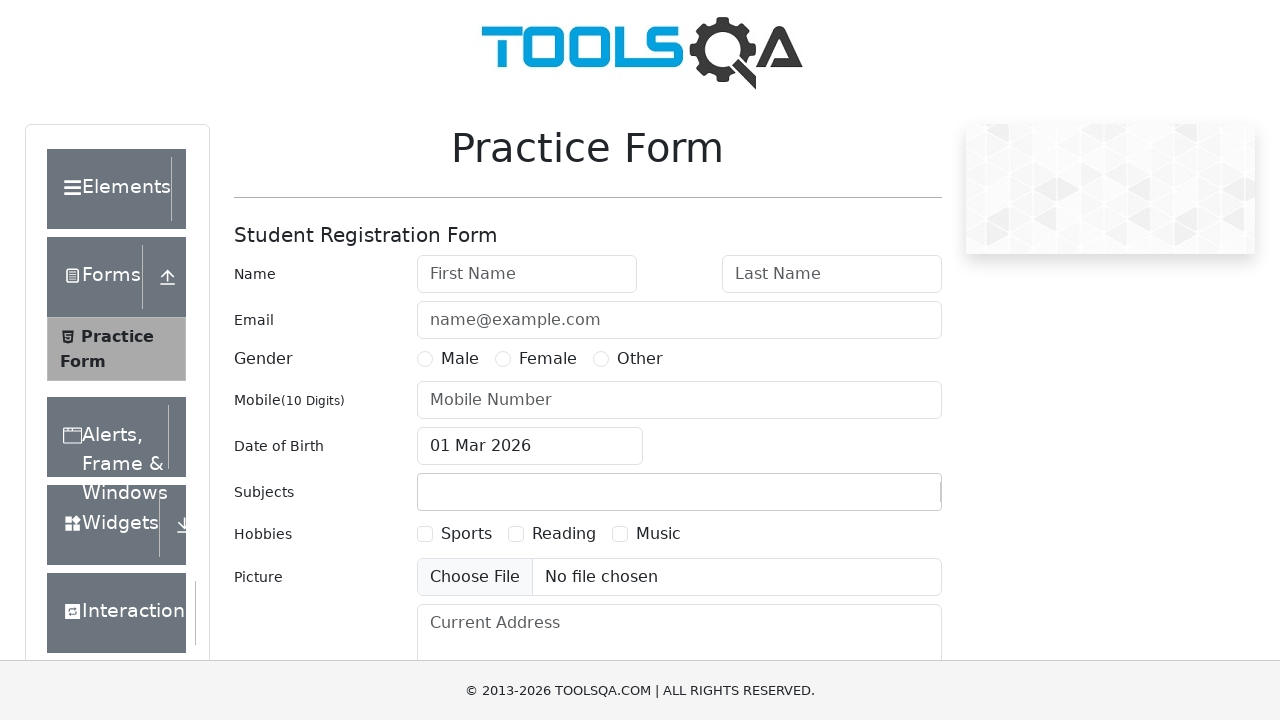

Verified exactly 3 radio button elements exist for gender selection
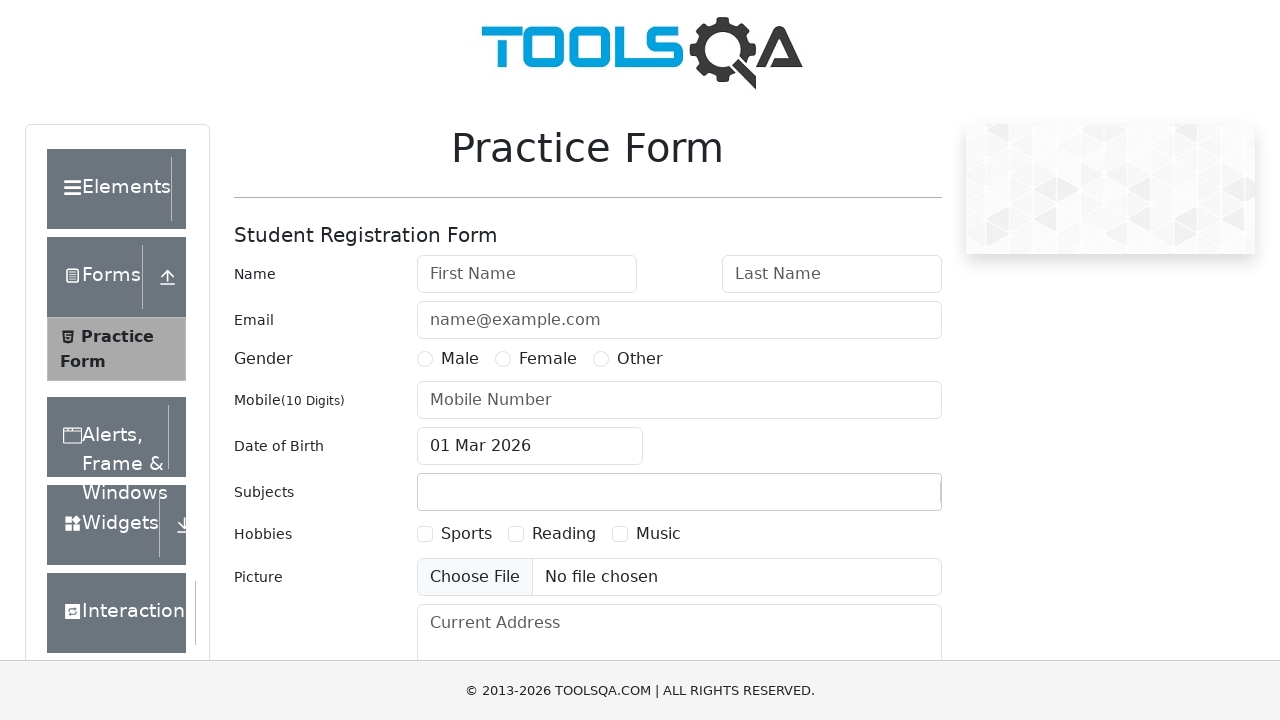

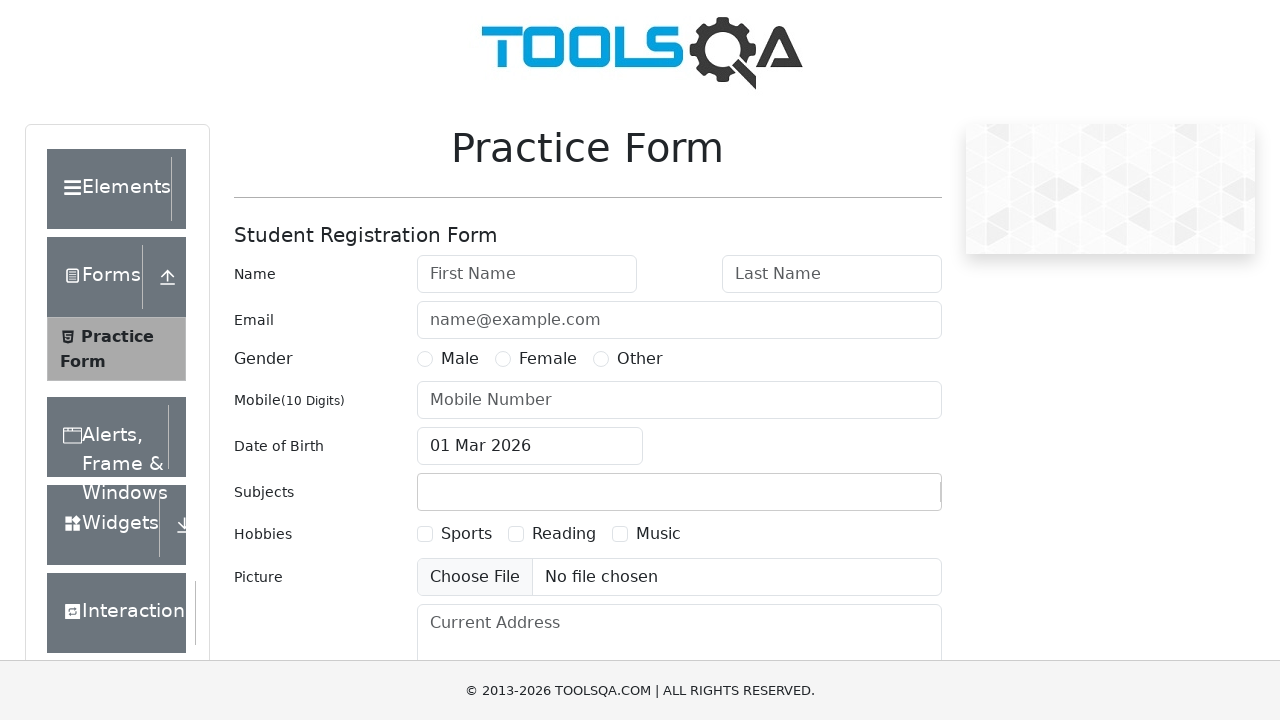